Tests sending the tab key using keyboard actions and verifies the page displays the correct key pressed message

Starting URL: http://the-internet.herokuapp.com/key_presses

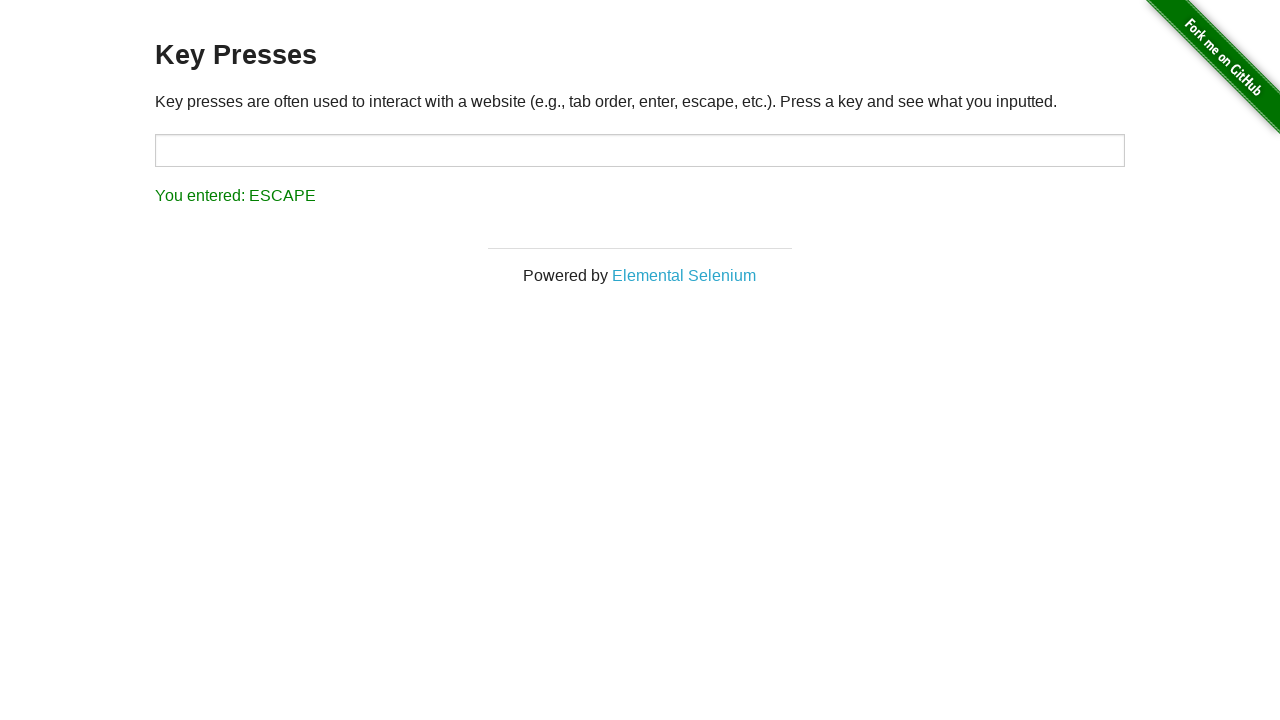

Pressed the Tab key
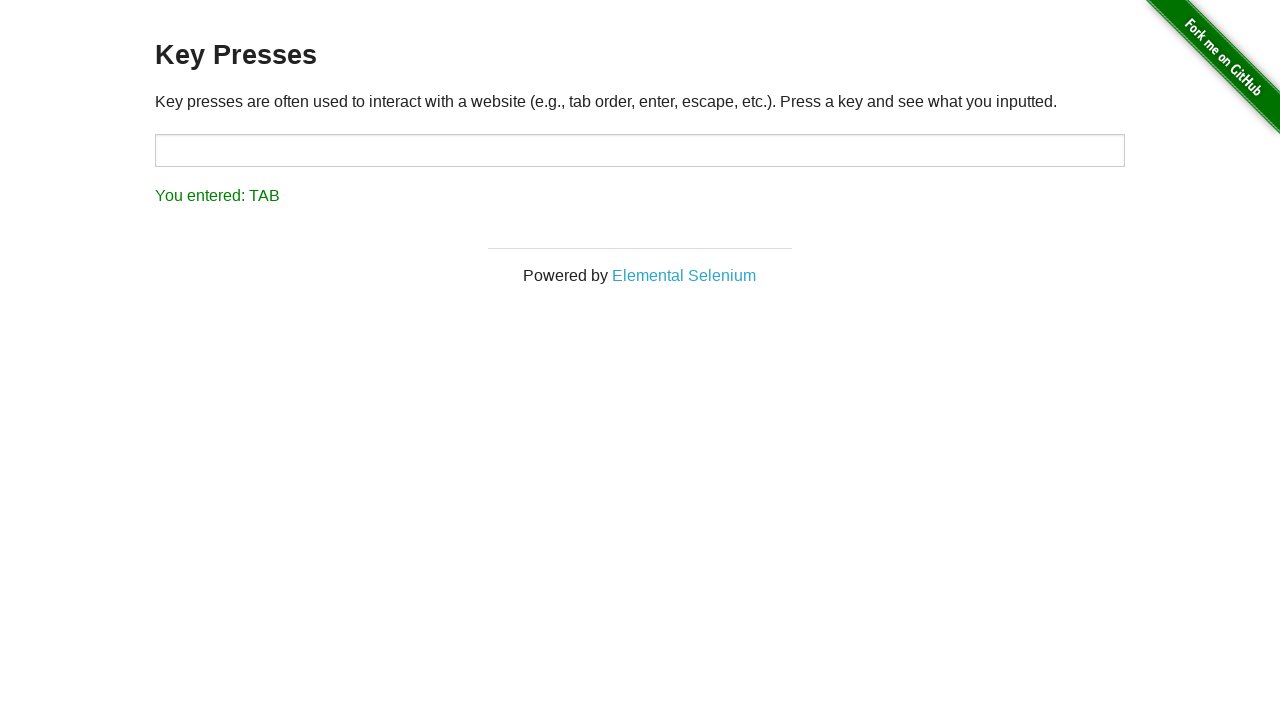

Result element loaded on page
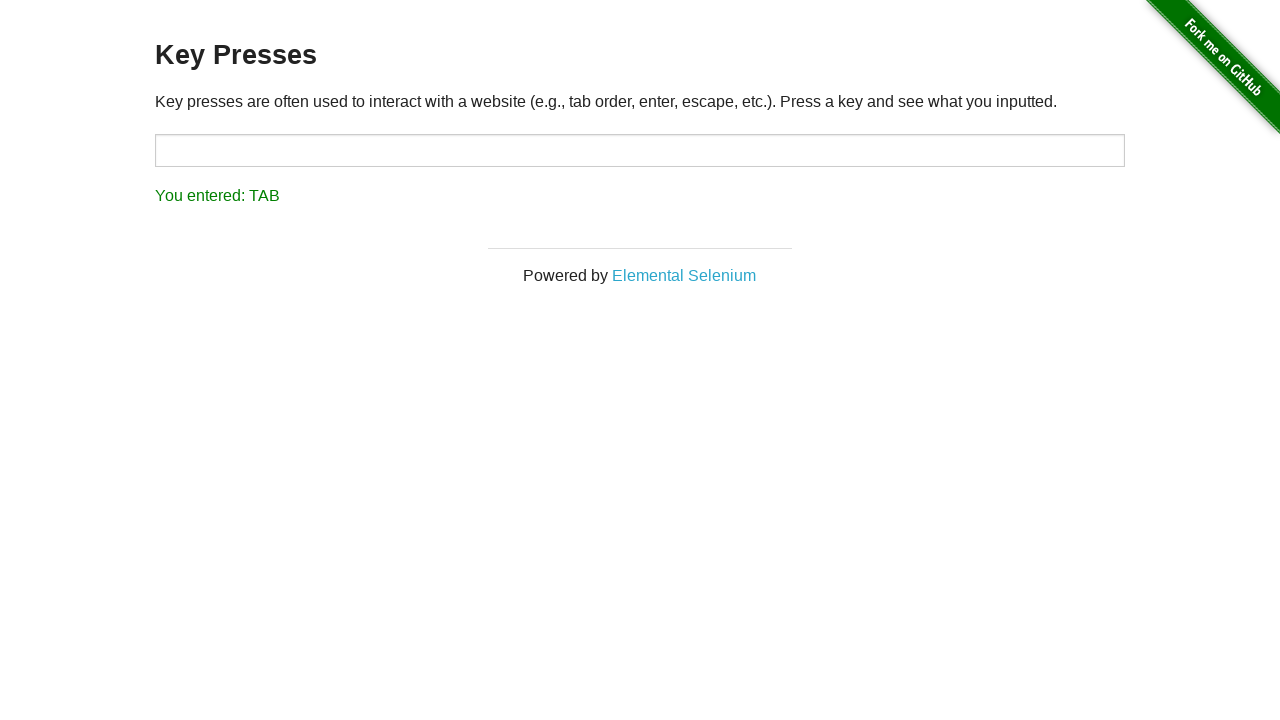

Retrieved result text content
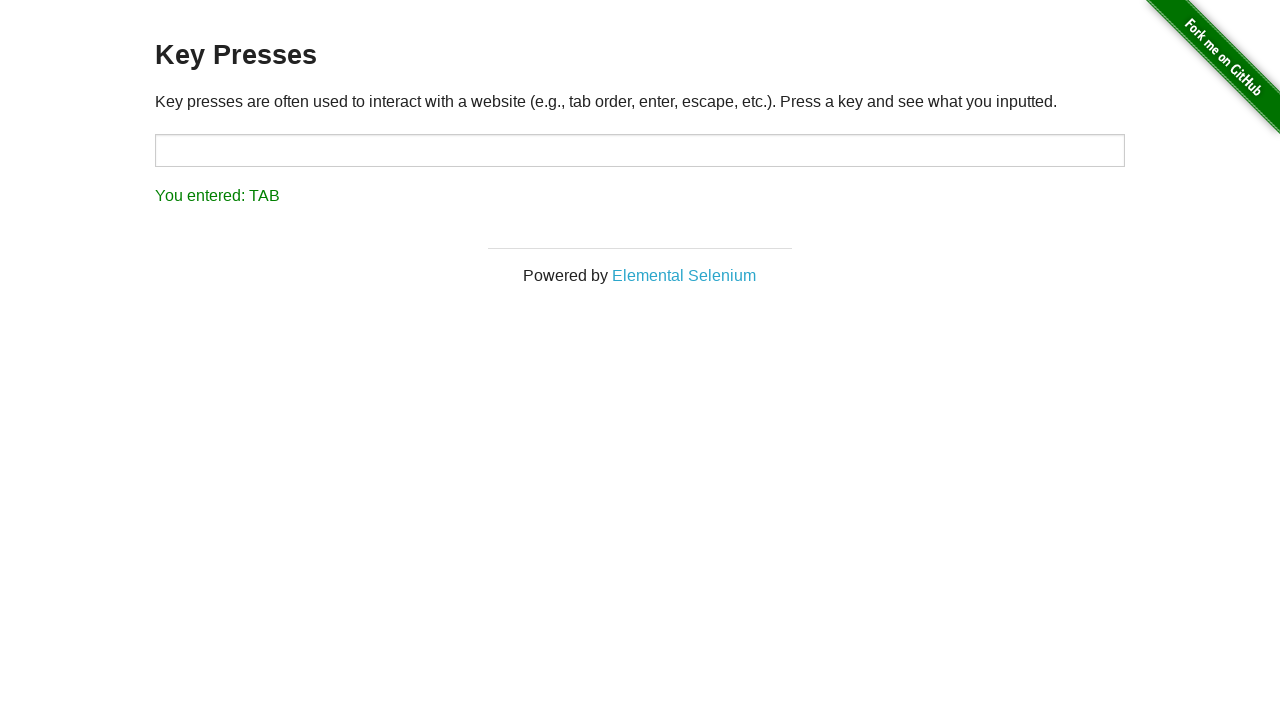

Verified result text equals 'You entered: TAB'
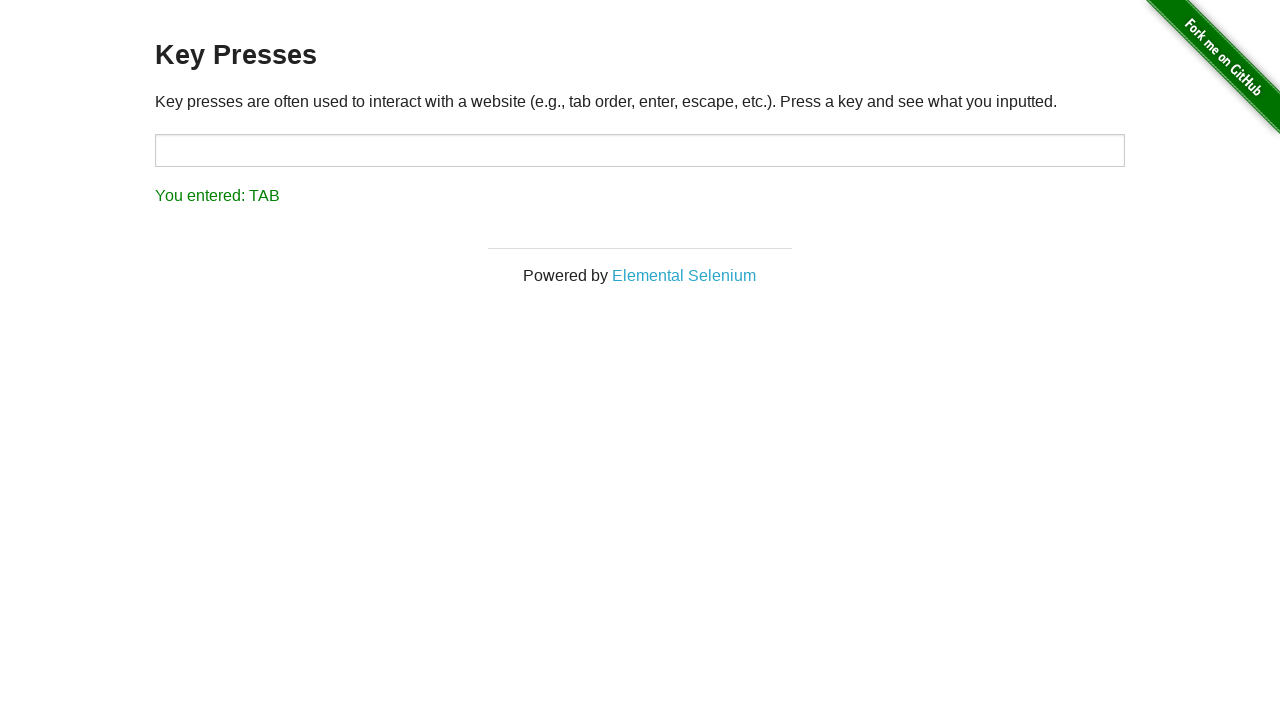

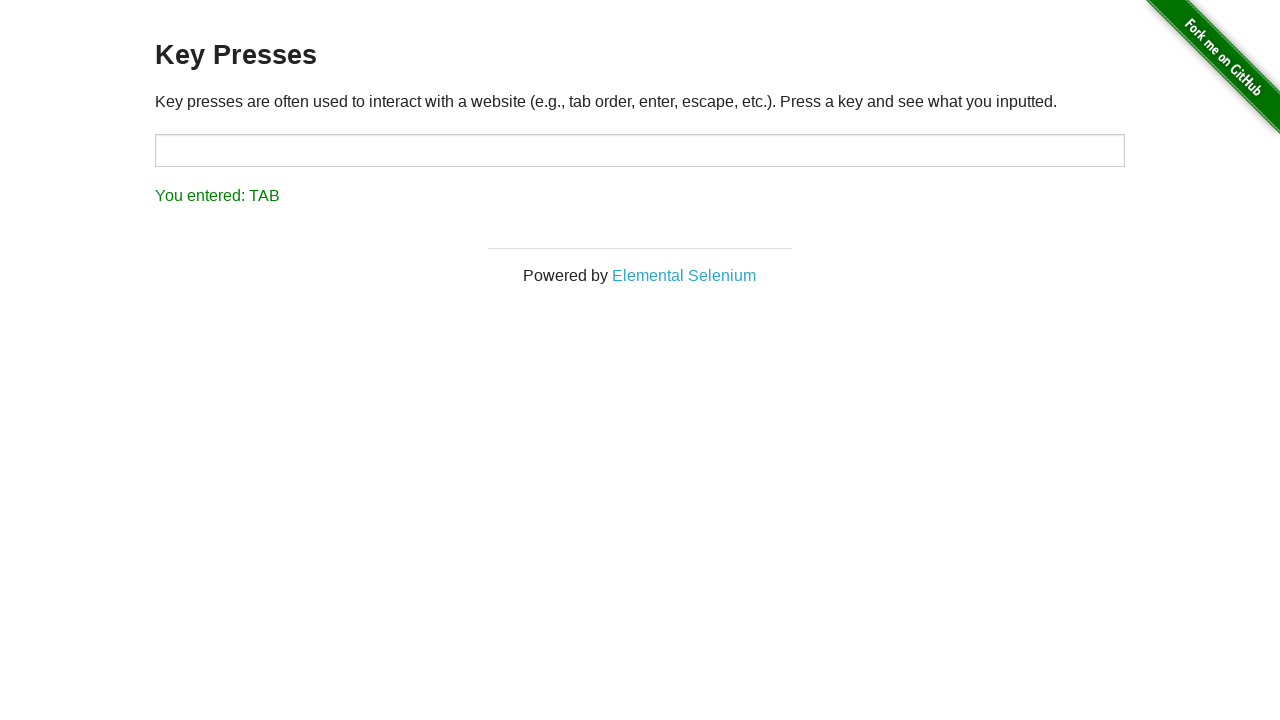